Tests various UI elements including radio button selection, hide/show functionality of a text field, and verifies element states

Starting URL: https://rahulshettyacademy.com/AutomationPractice/

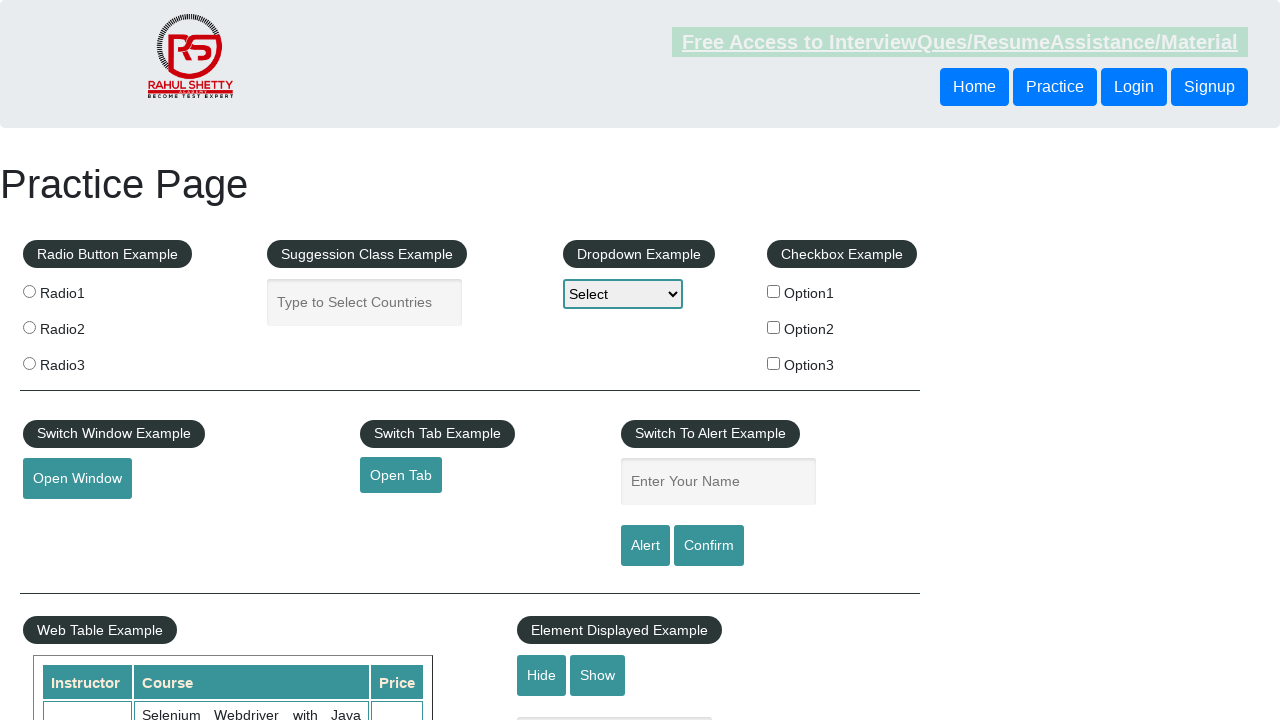

Clicked the first radio button at (29, 291) on (//input[@type='radio'])[1]
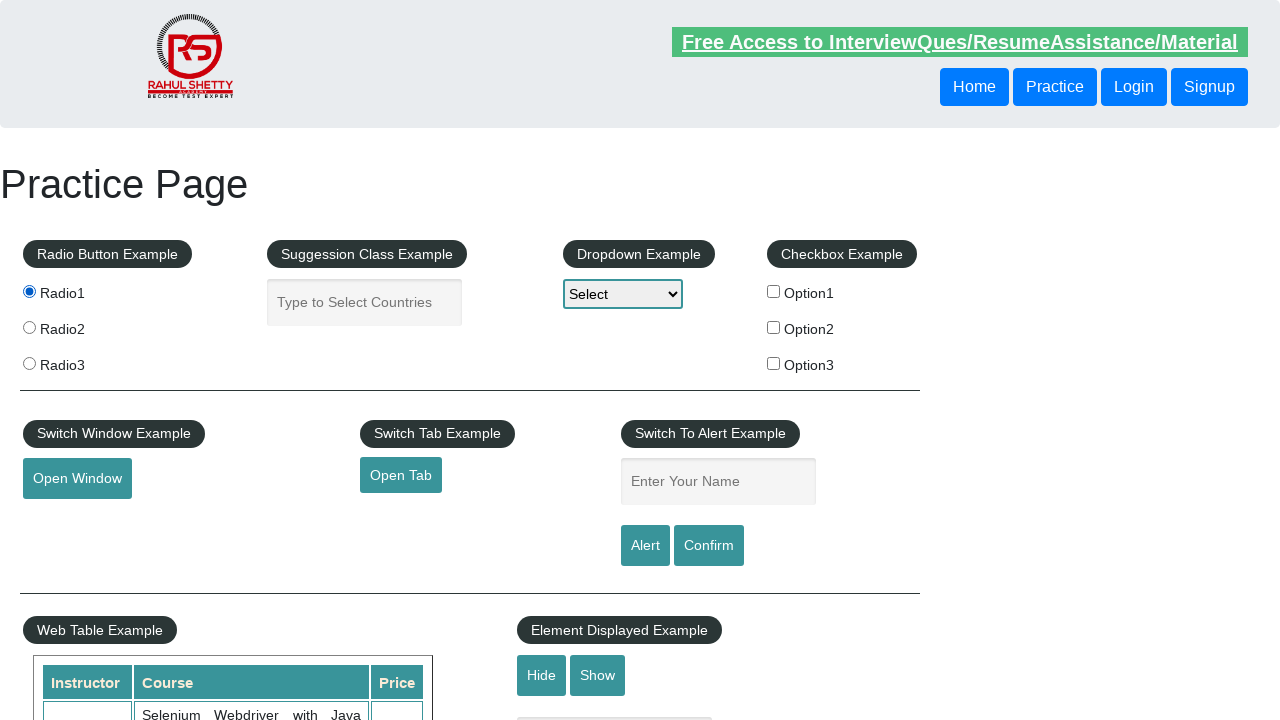

Clicked hide button to hide the text field at (542, 675) on input#hide-textbox
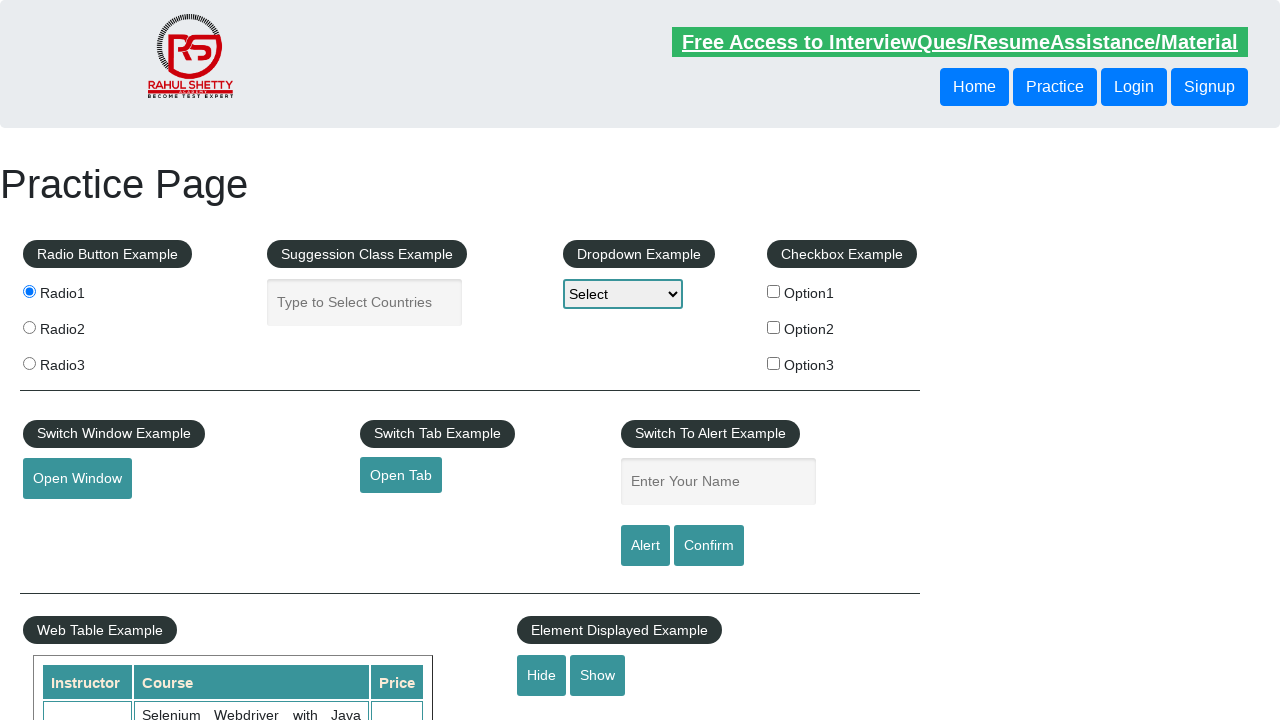

Located the text field element
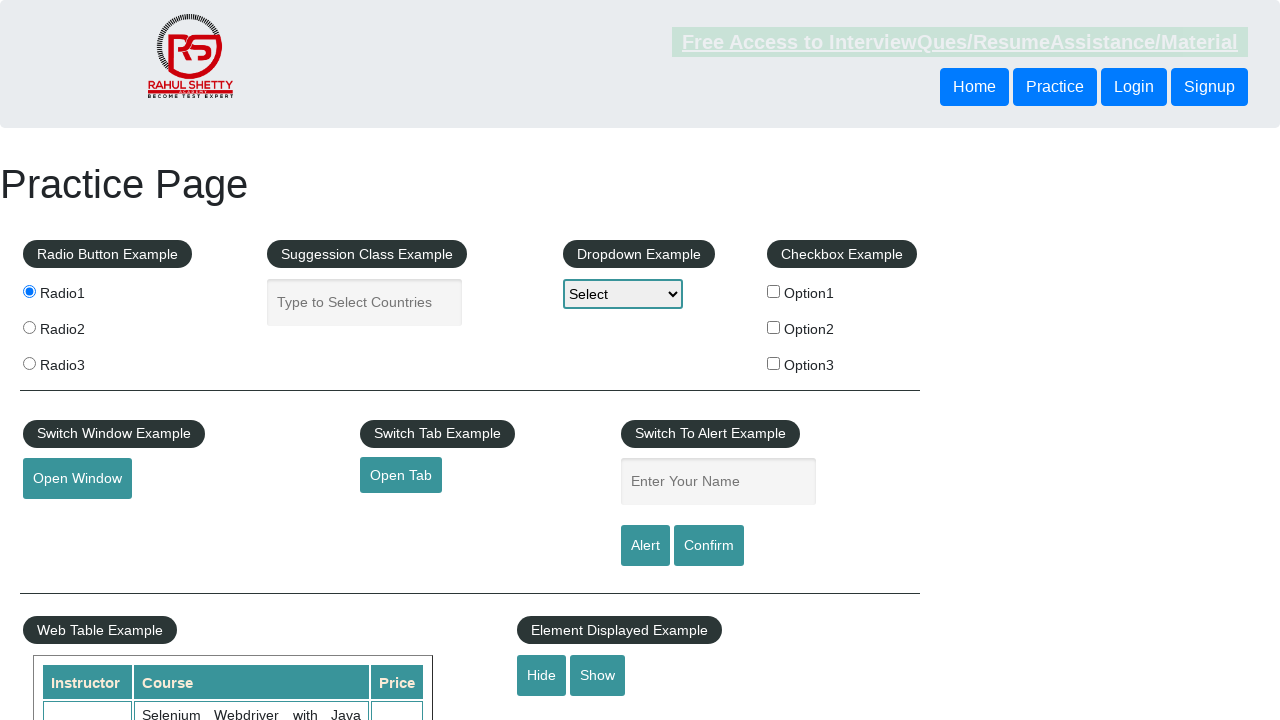

Verified that text field is hidden
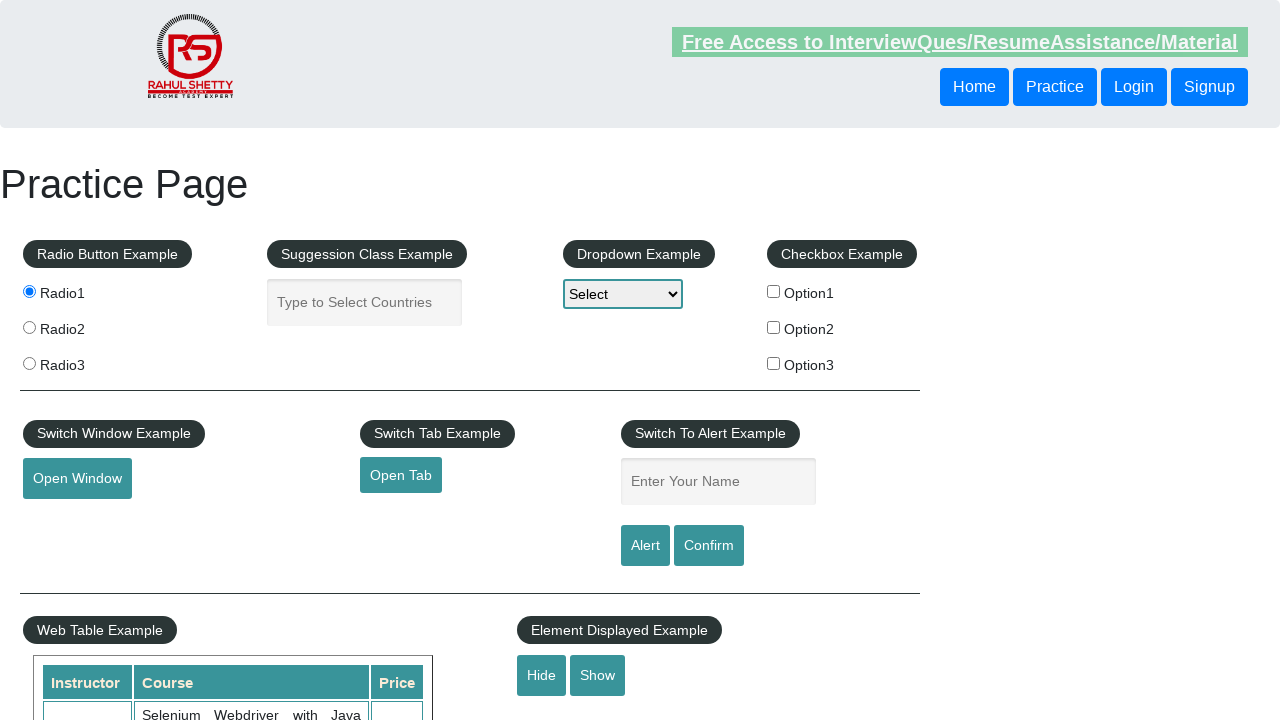

Clicked show button to display the text field at (598, 675) on input#show-textbox
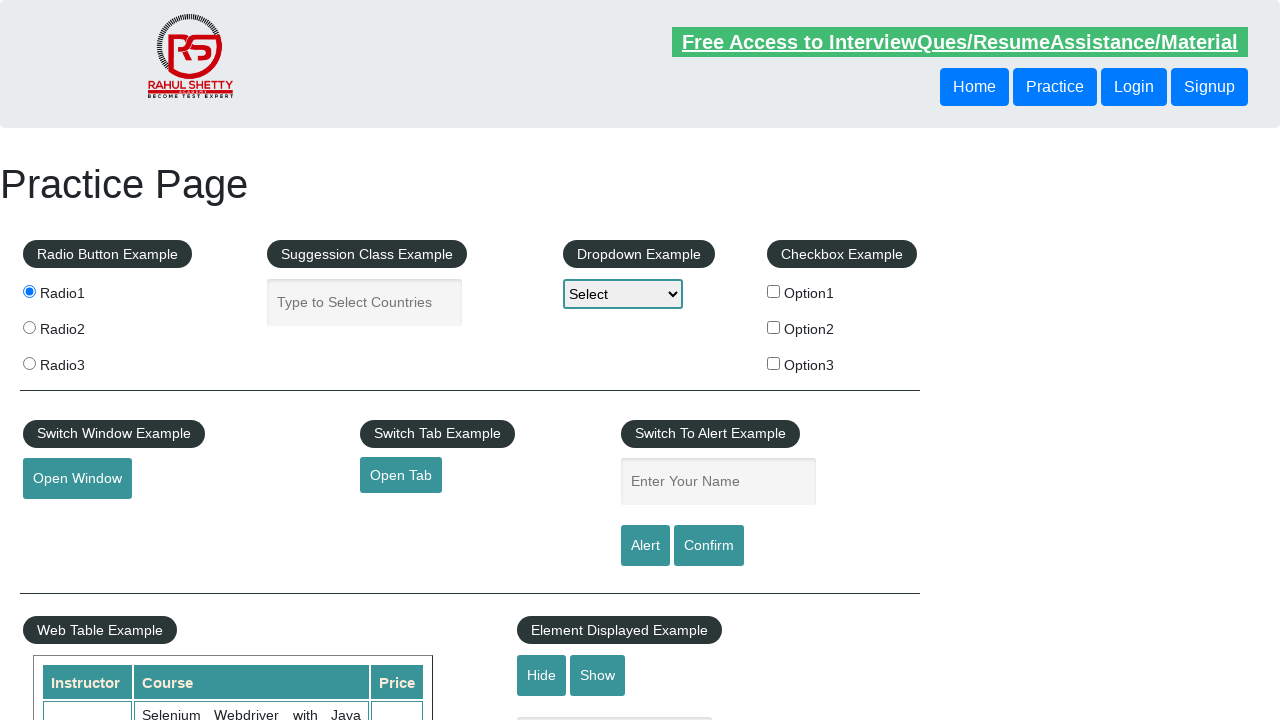

Verified text field is visible and filled it with 'displayed' on input#displayed-text
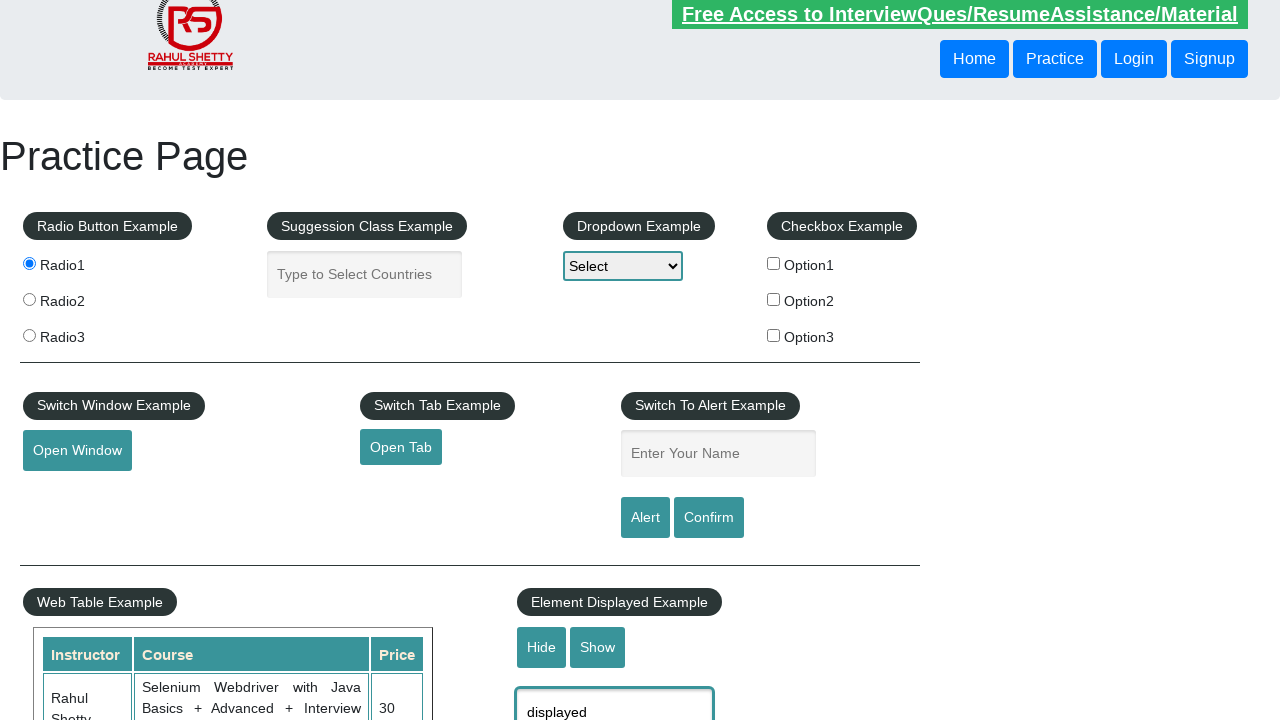

Located the Home link element
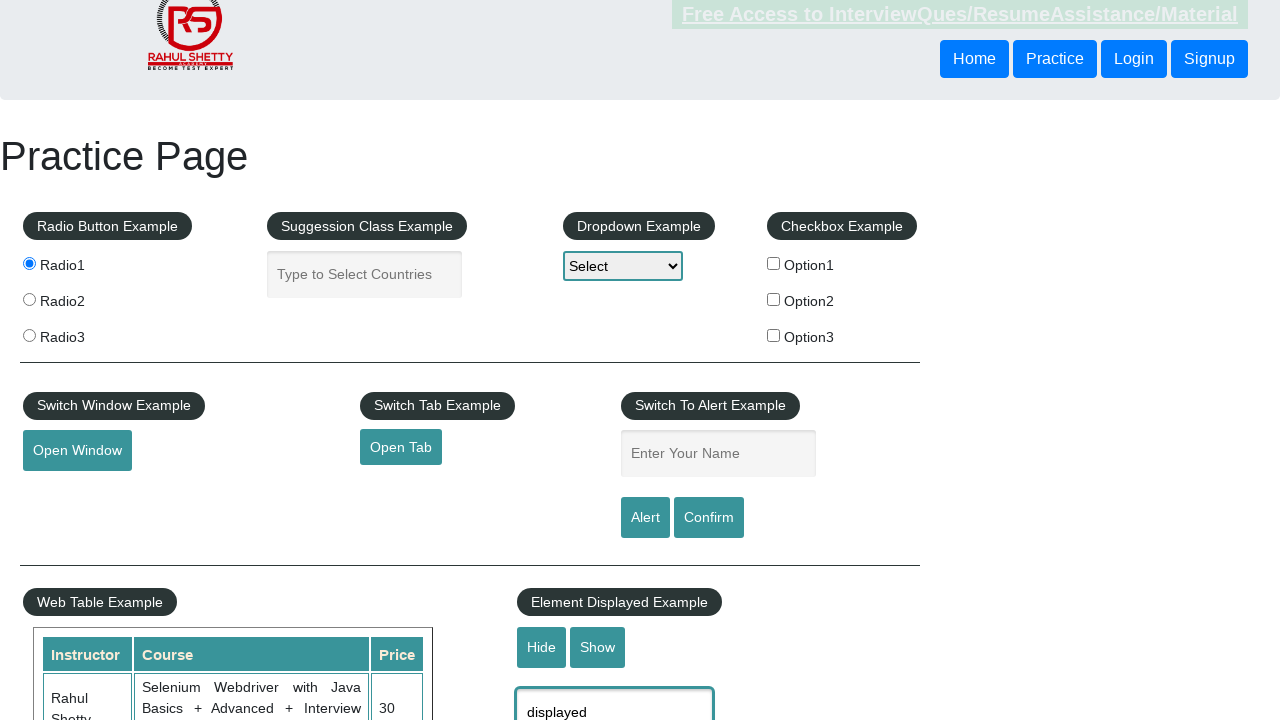

Retrieved Home link text content: 'Home'
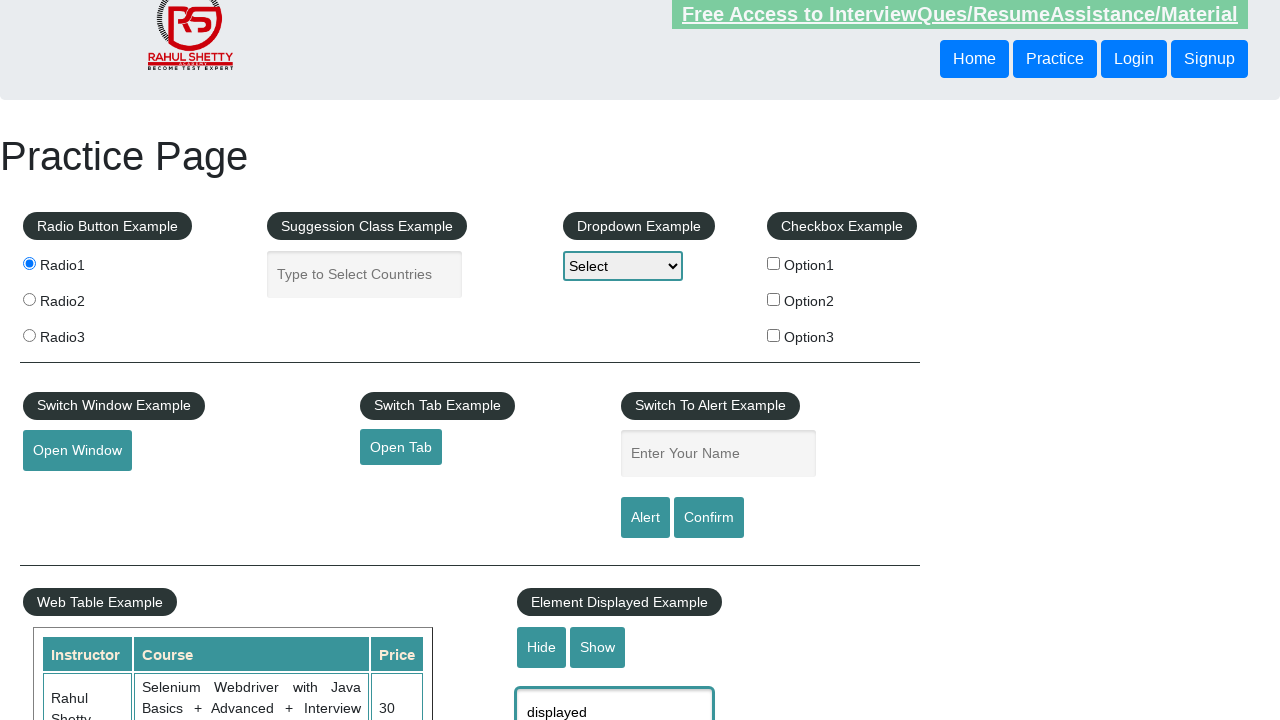

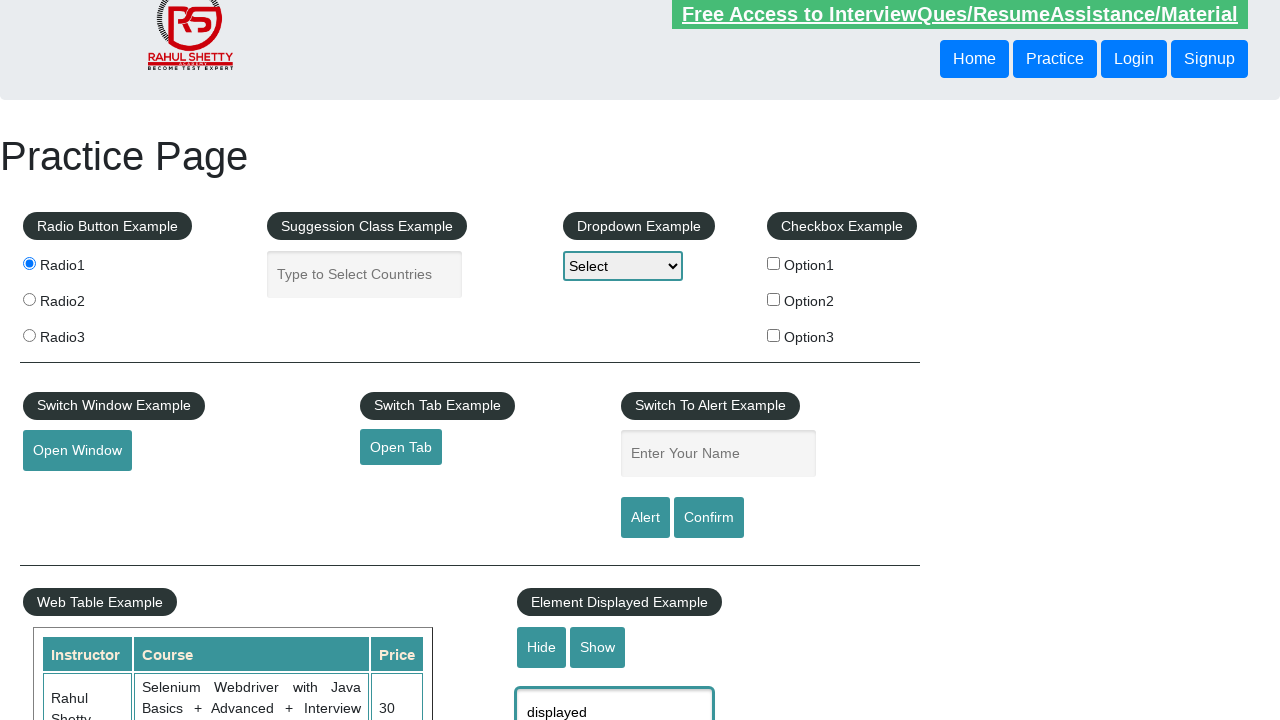